Navigates to a page and clicks a Verify button to trigger a verification message

Starting URL: http://suninjuly.github.io/wait1.html

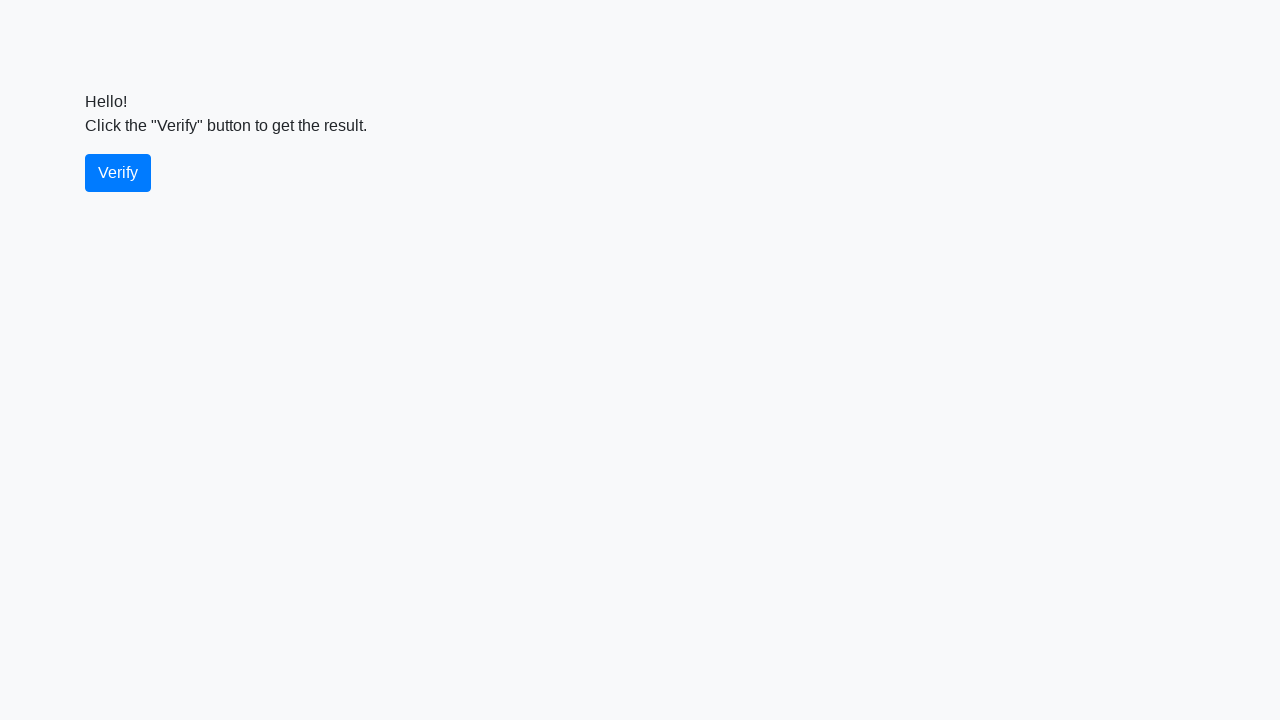

Navigated to http://suninjuly.github.io/wait1.html
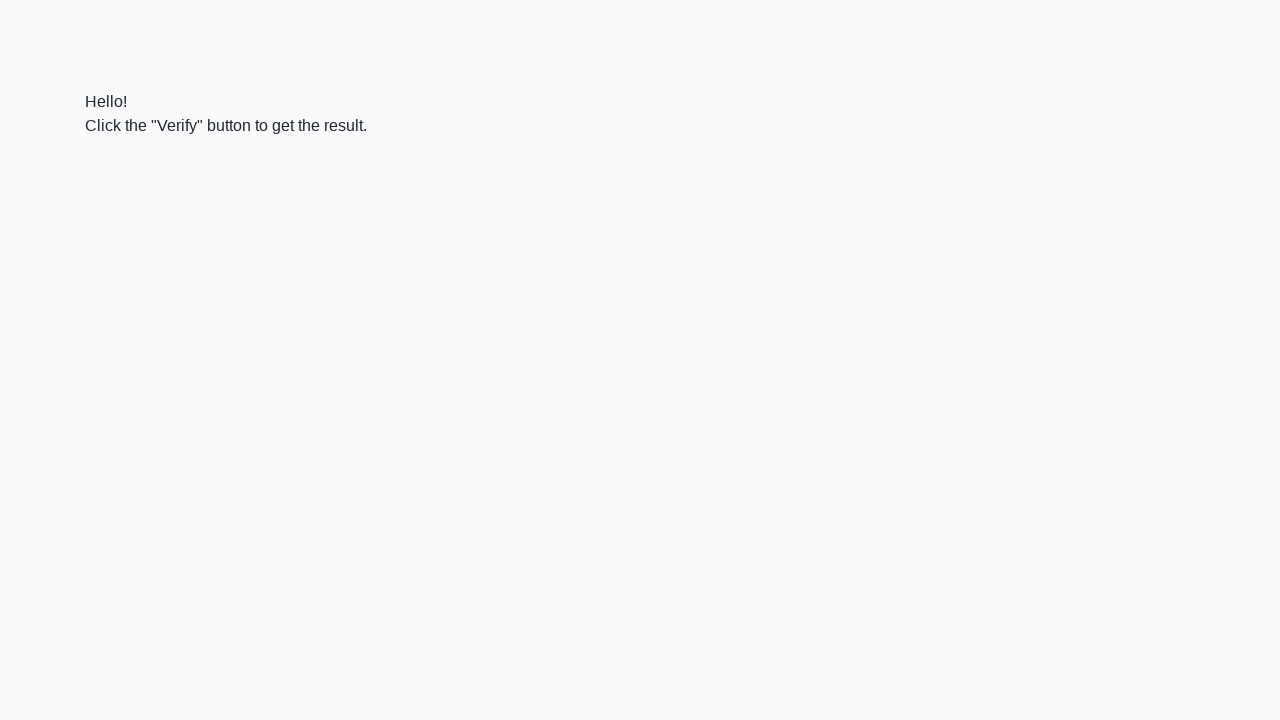

Clicked the Verify button at (118, 173) on xpath=//button[text()="Verify"]
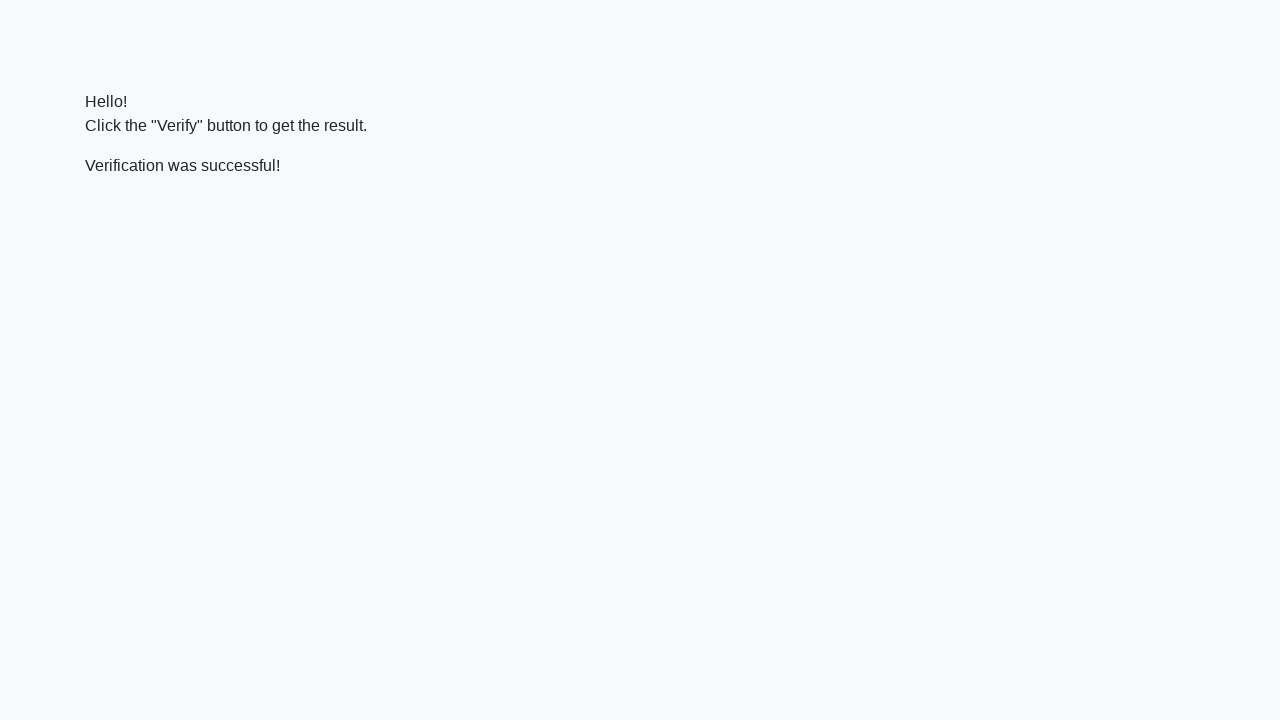

Verification message appeared on the page
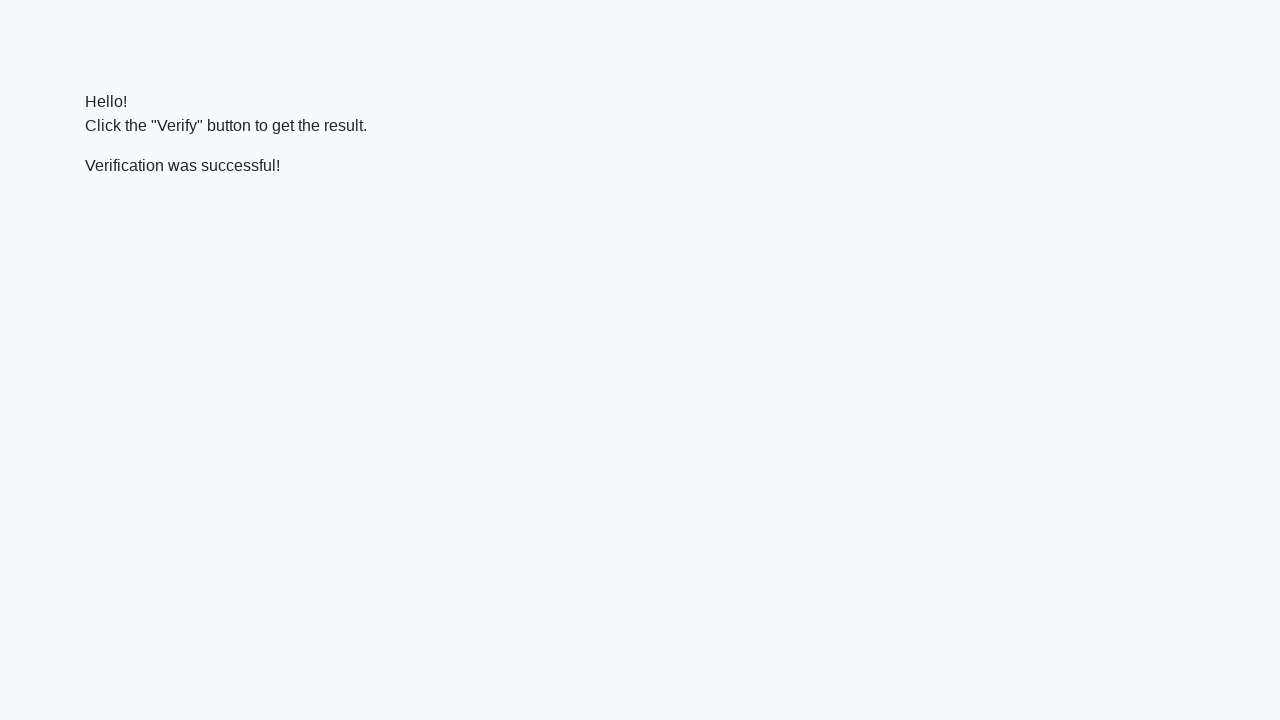

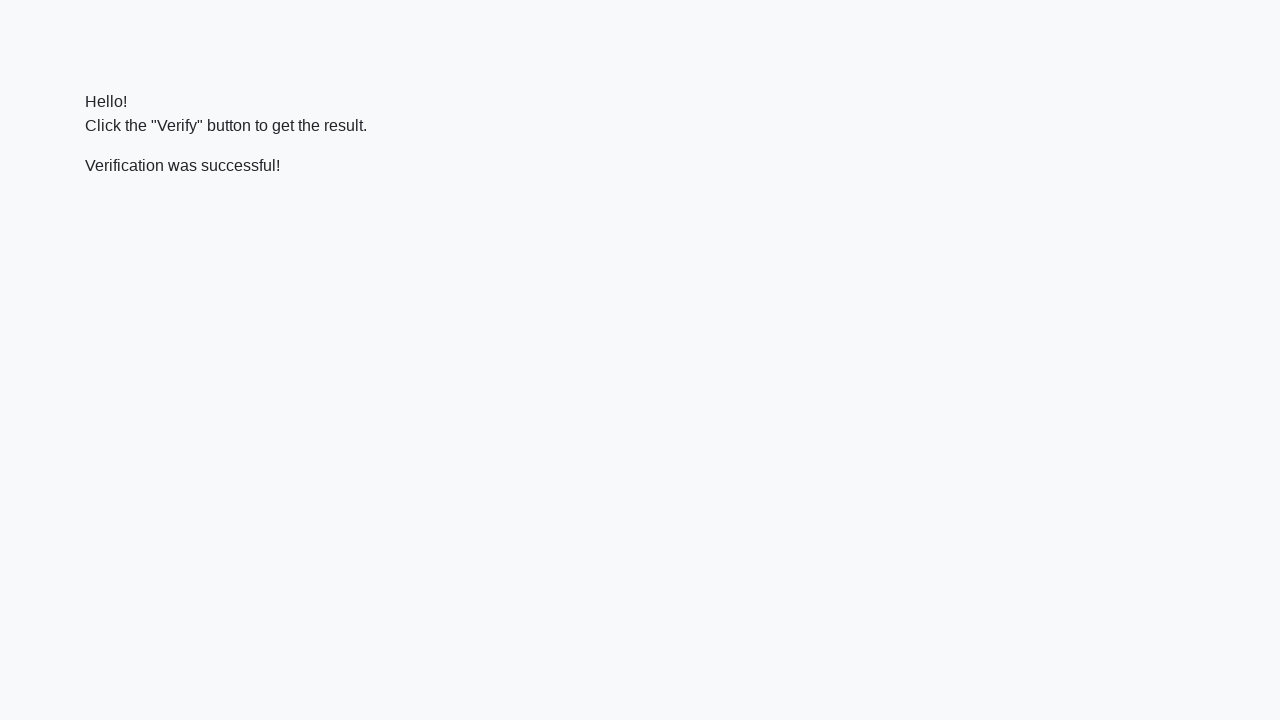